Navigates to Hepsiburada website and retrieves the page title

Starting URL: https://www.hepsiburada.com

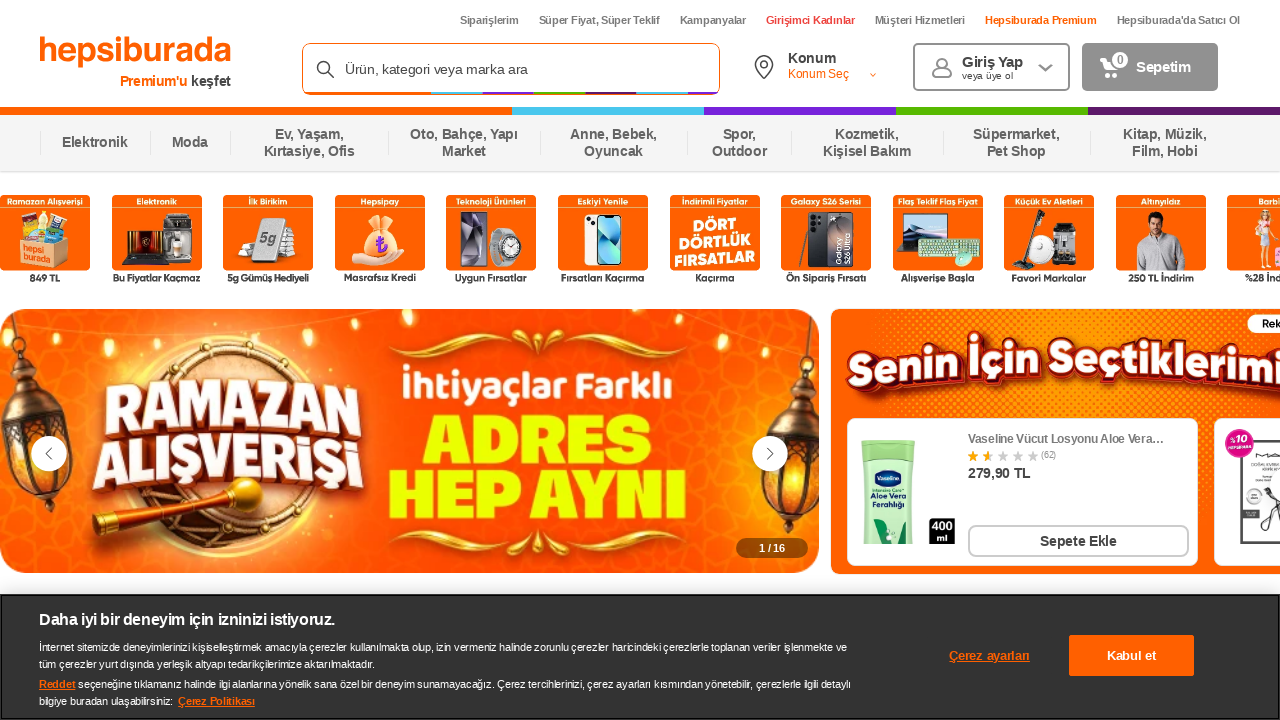

Navigated to Hepsiburada website
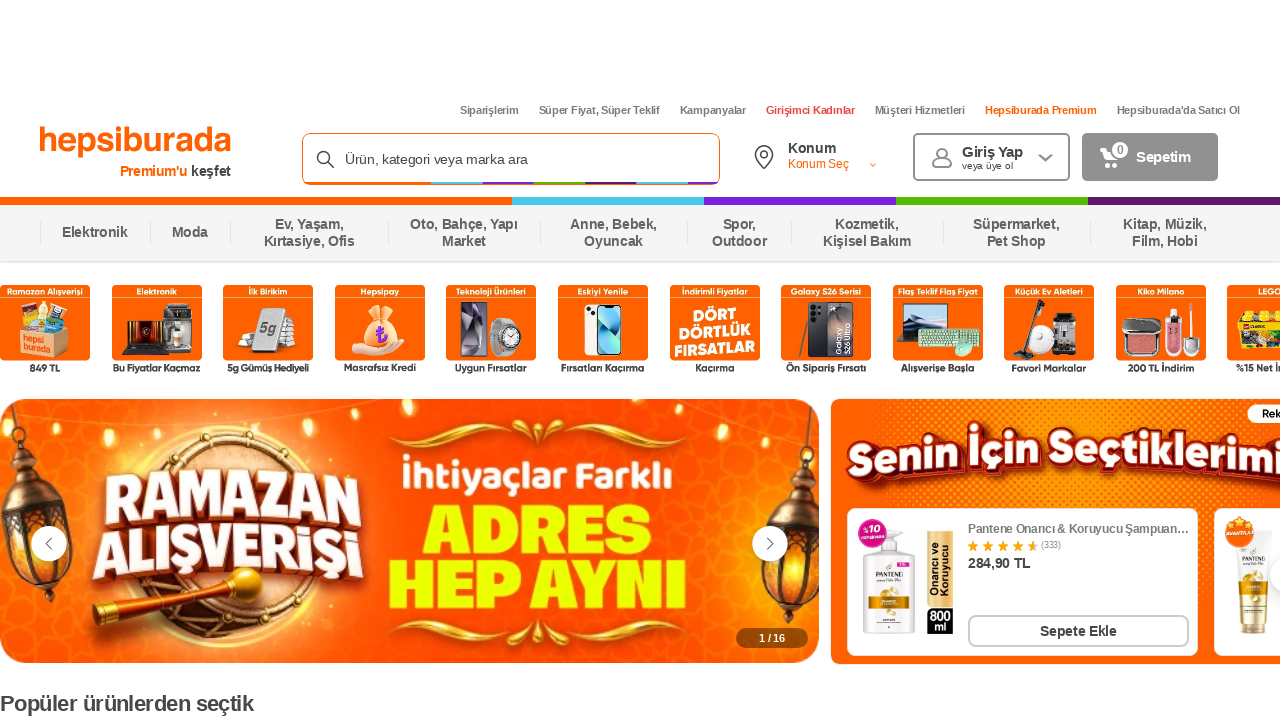

Retrieved page title: Türkiye'nin En Çok Tavsiye Edilen E-ticaret Markası Hepsiburada
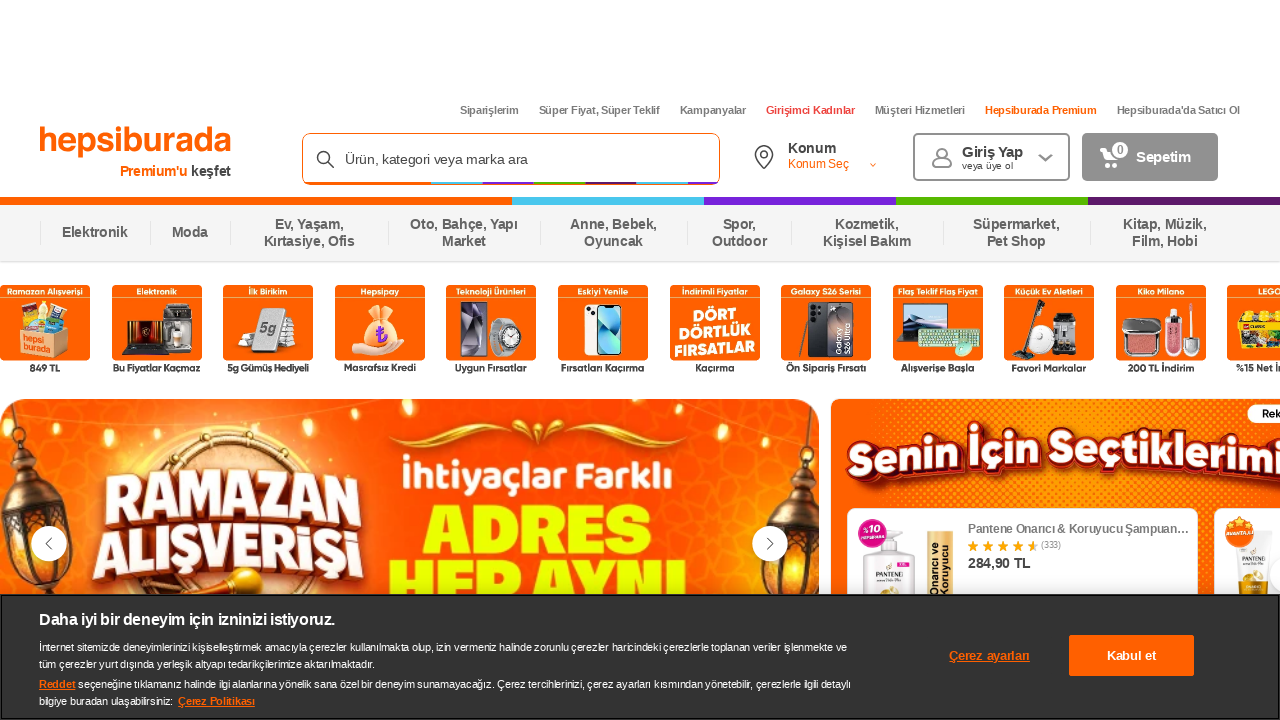

Printed page title to console
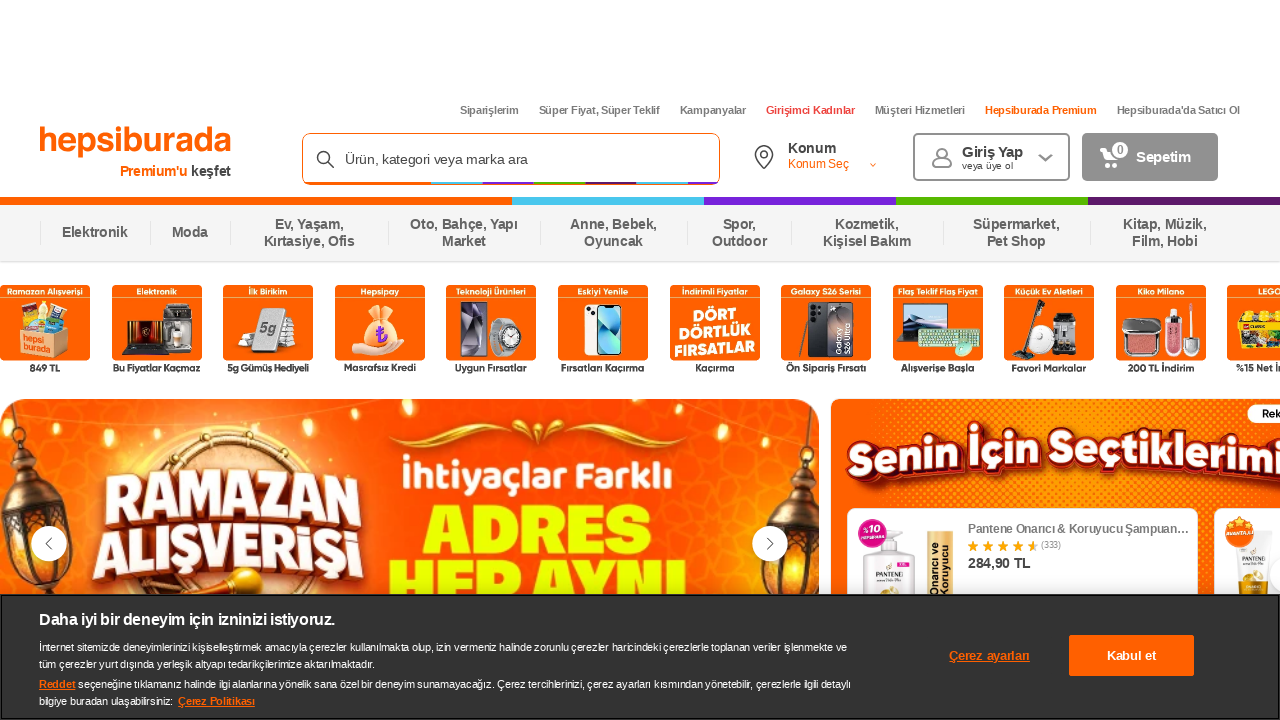

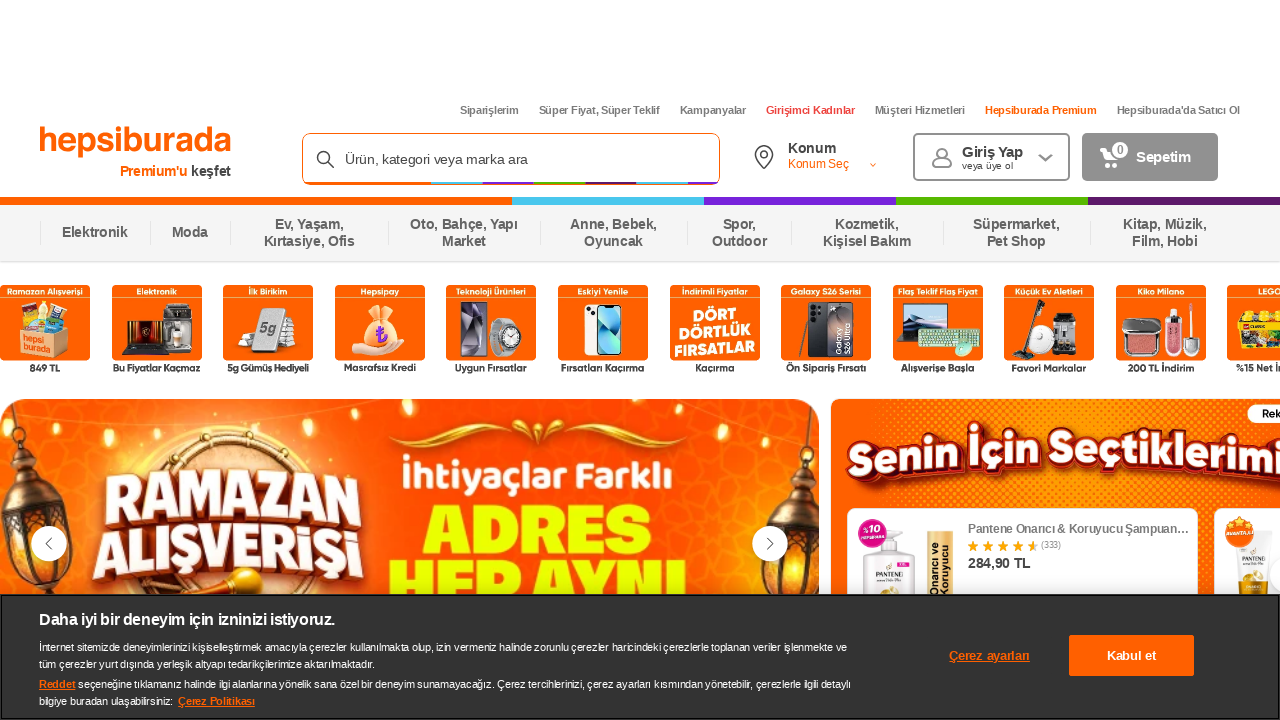